Tests the show/hide functionality of a textbox element by clicking show and hide buttons and verifying the element's visibility state

Starting URL: https://www.letskodeit.com/practice

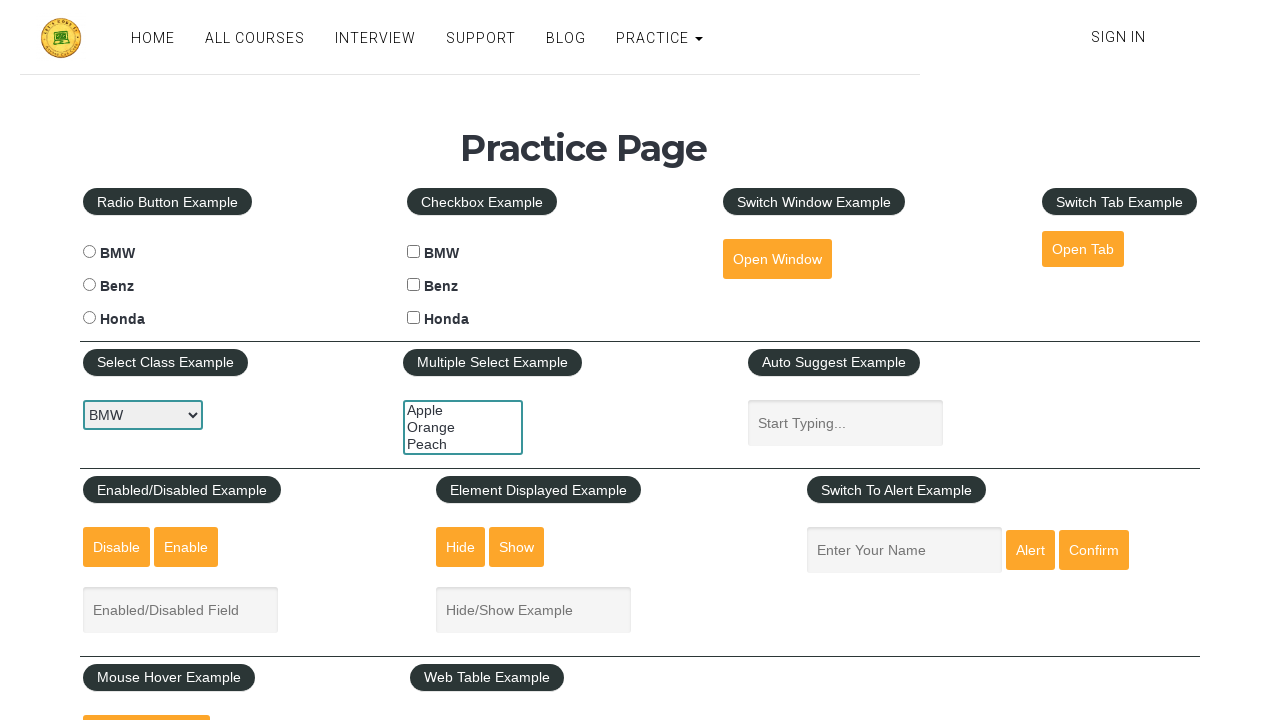

Clicked show button to display textbox at (517, 547) on #show-textbox
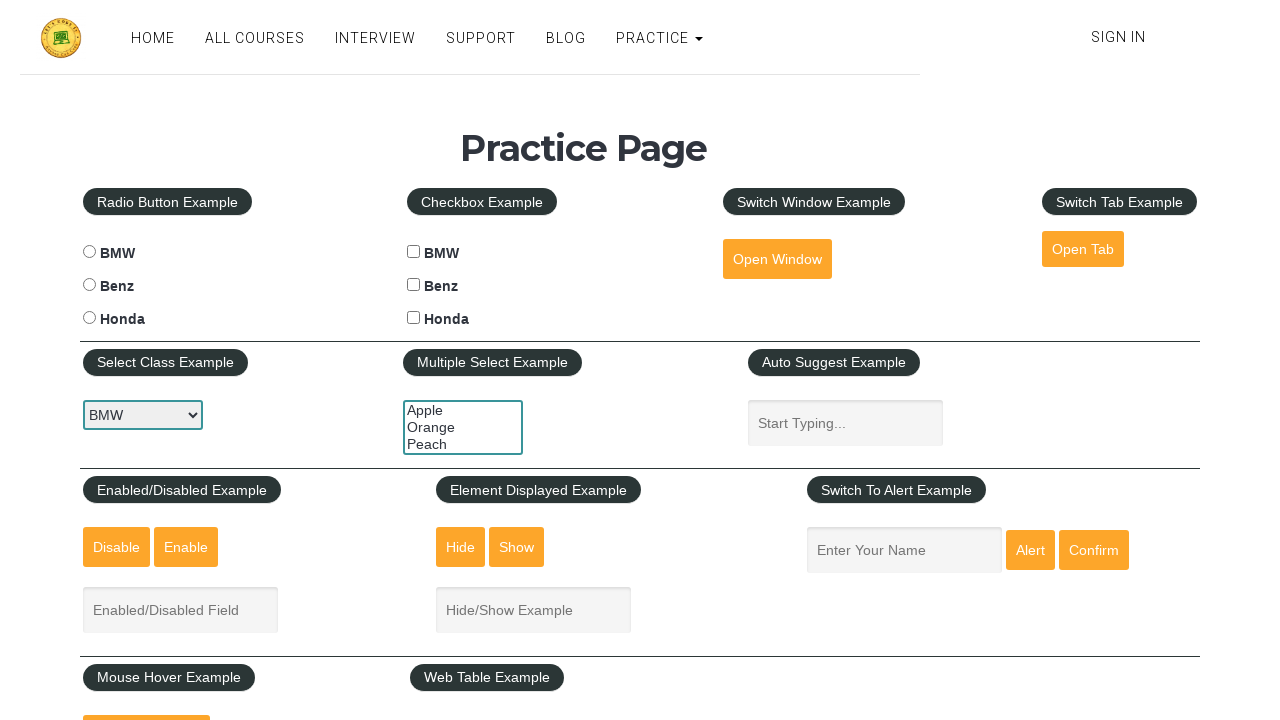

Verified textbox is visible after clicking show
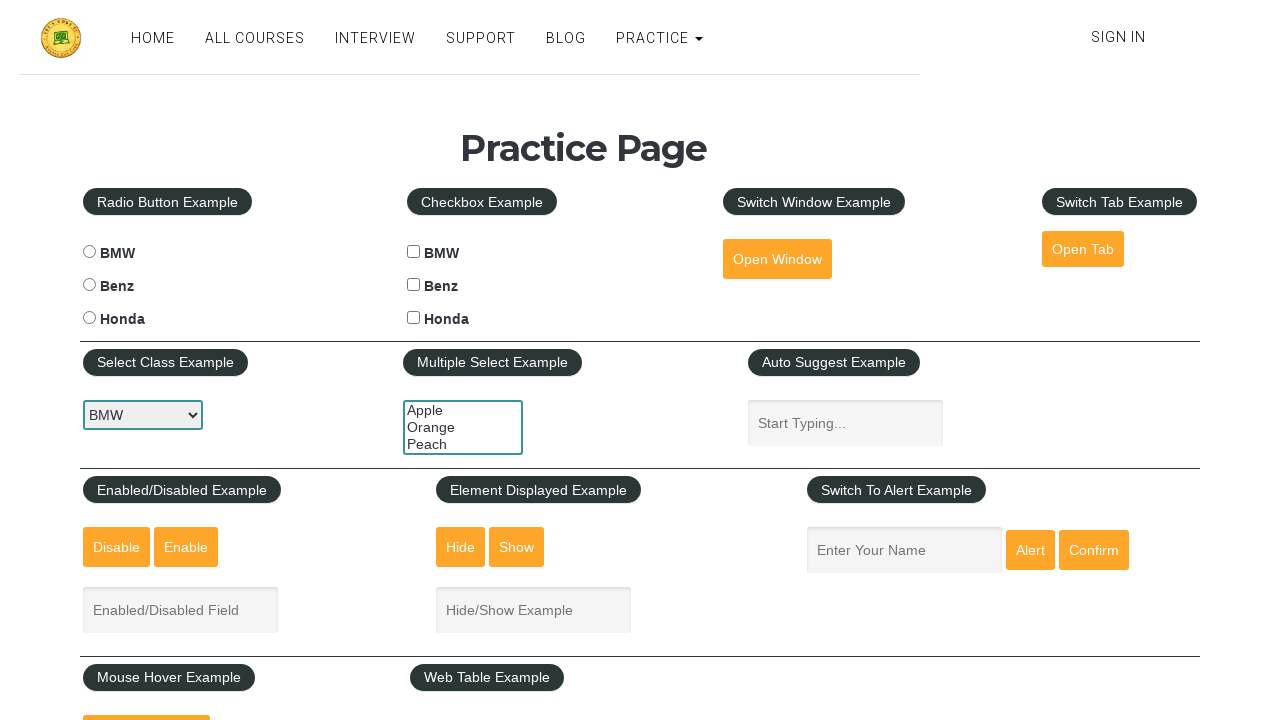

Clicked hide button to hide textbox at (461, 547) on #hide-textbox
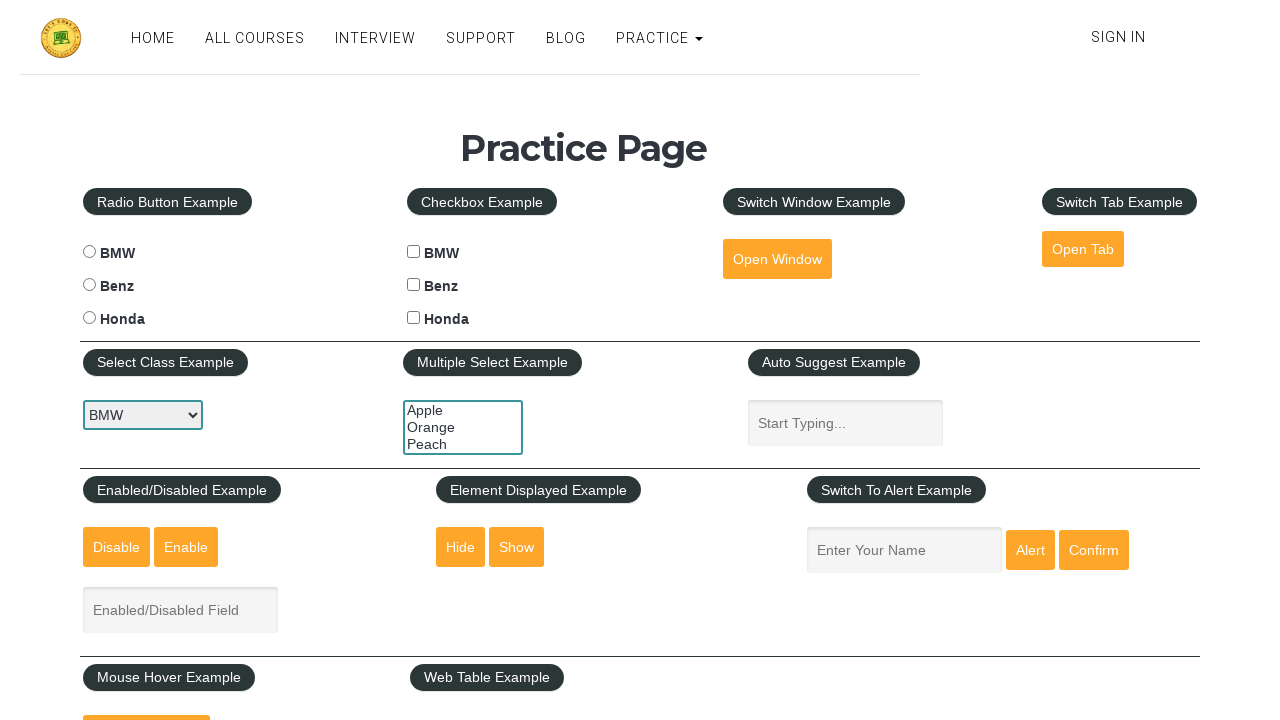

Verified textbox is hidden after clicking hide
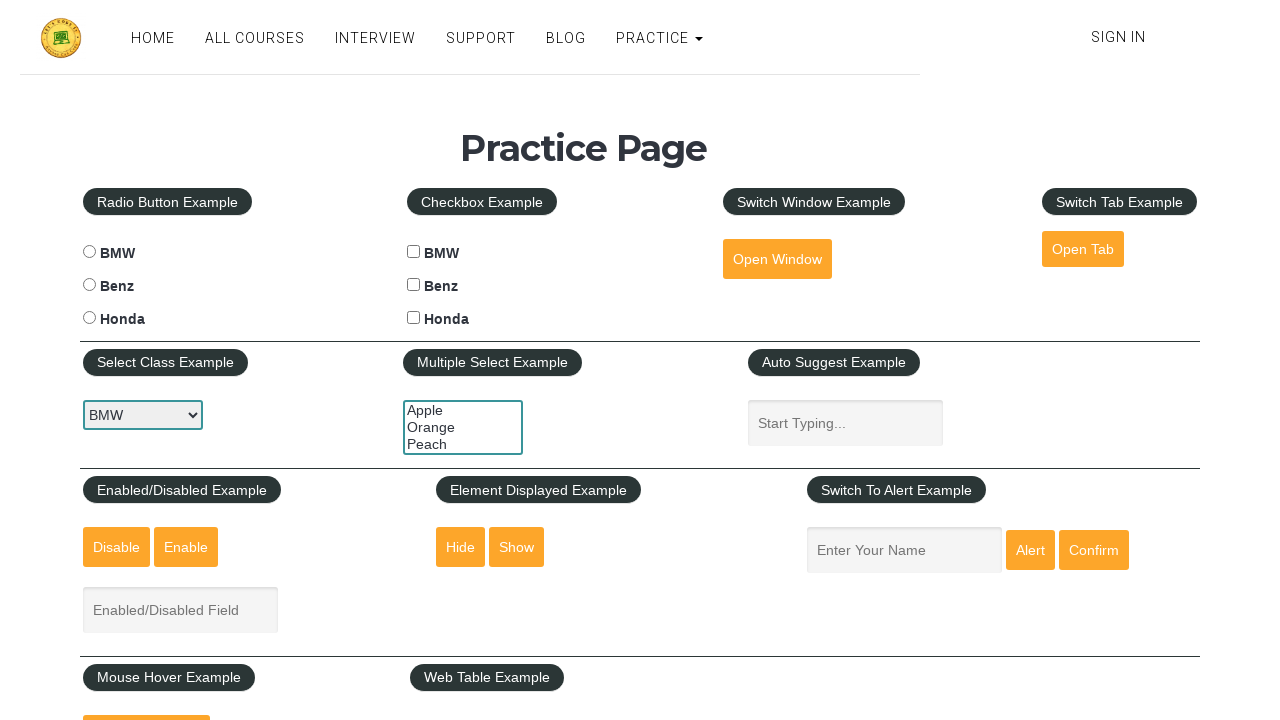

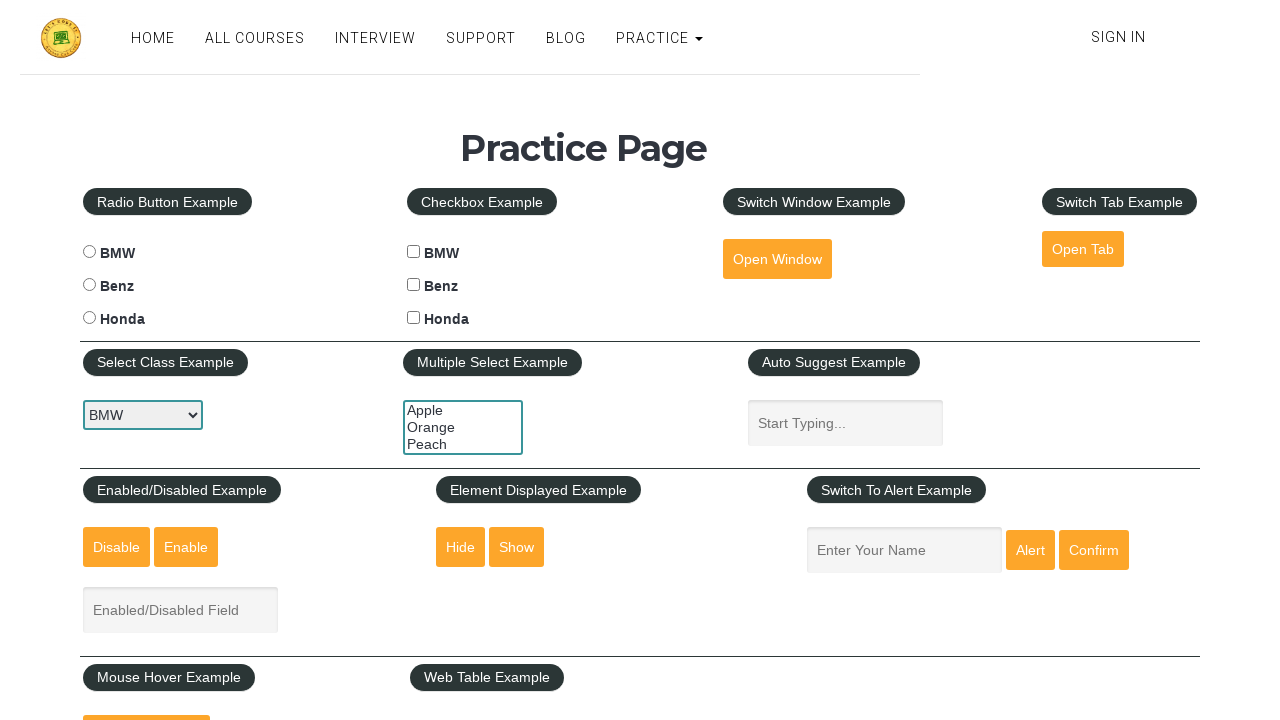